Verifies that the home page loads correctly by checking the current URL matches the expected URL

Starting URL: https://ead.pge.rs.gov.br

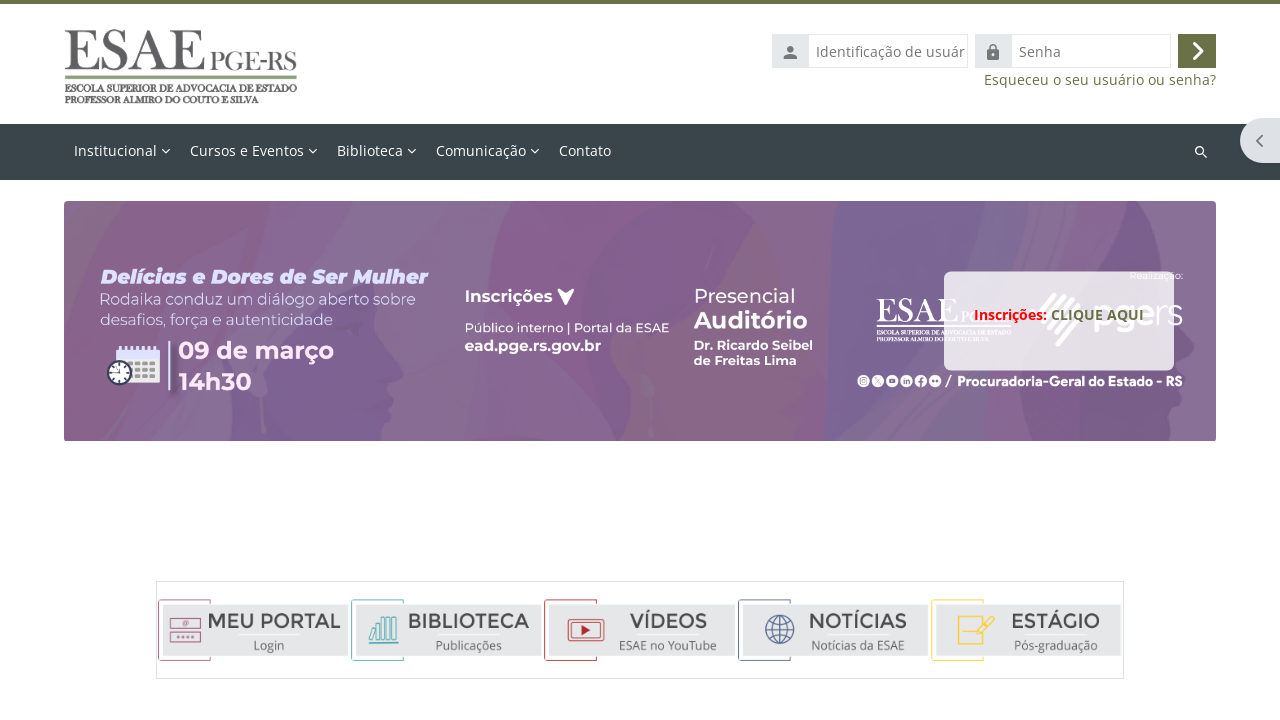

Verified that home page loaded with correct URL
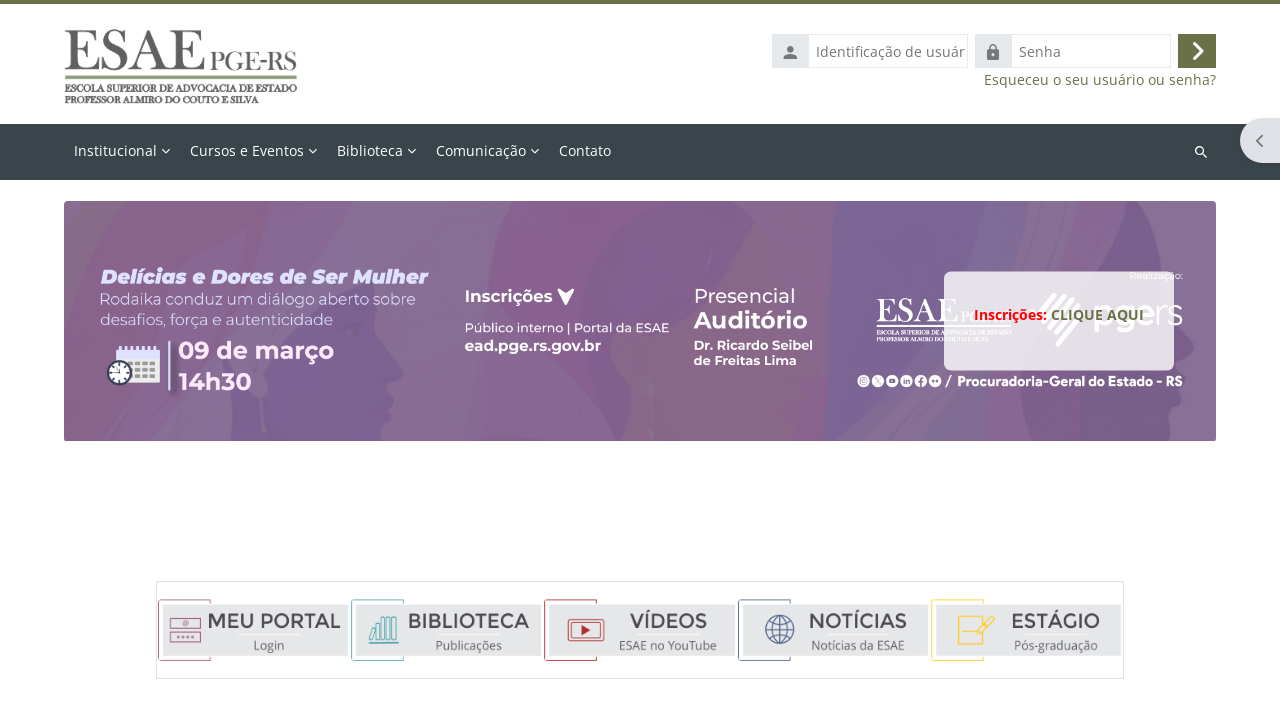

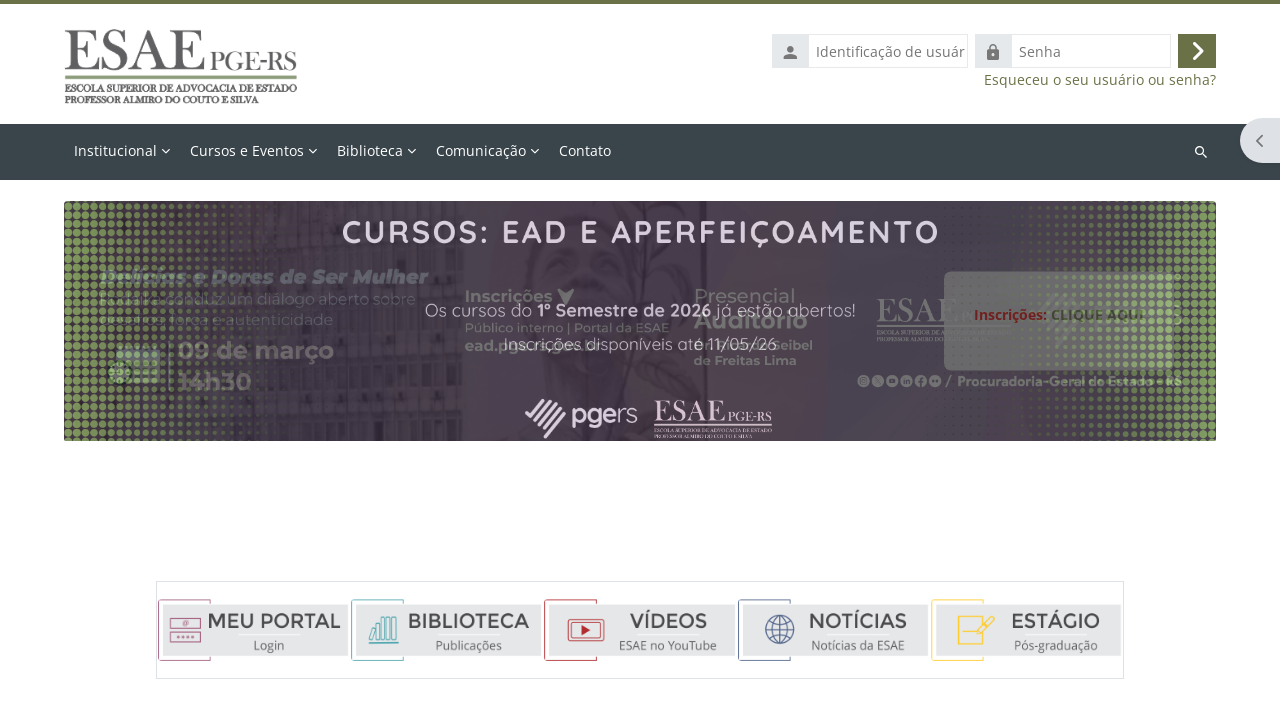